Navigates to a table page and clicks on the column header to sort the table

Starting URL: https://rahulshettyacademy.com/seleniumPractise/#/offers

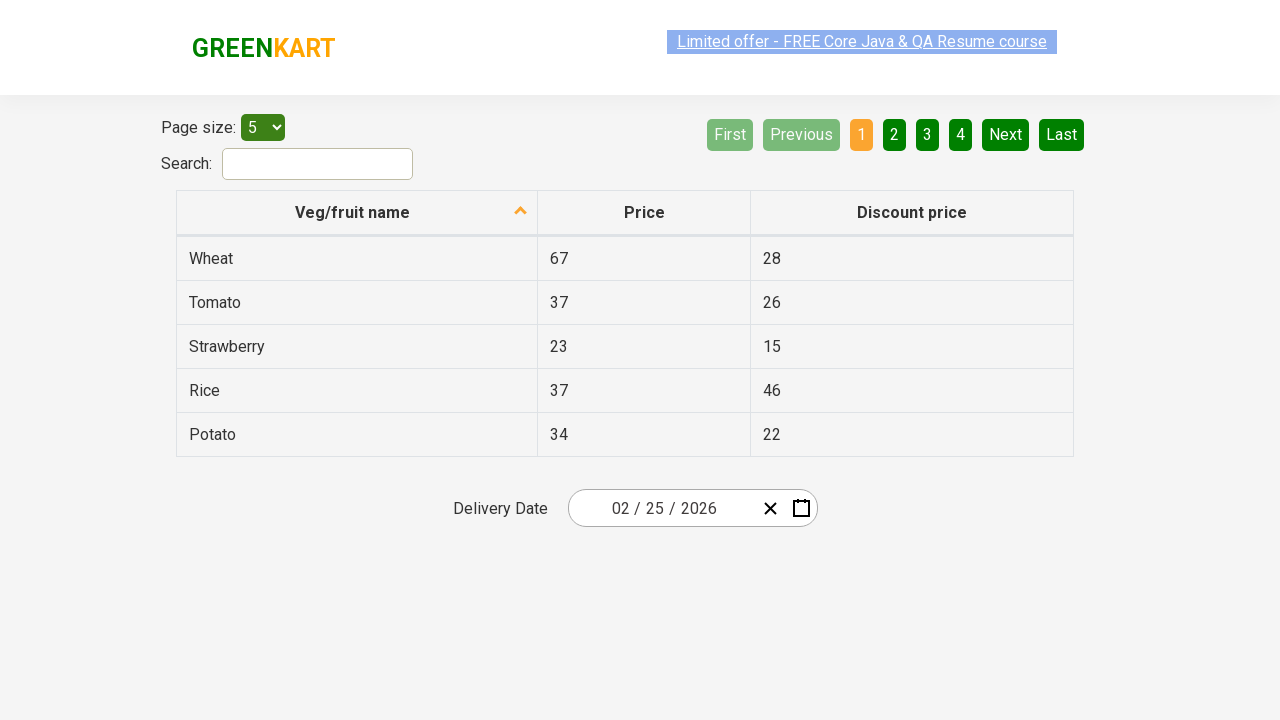

Navigated to the table page at https://rahulshettyacademy.com/seleniumPractise/#/offers
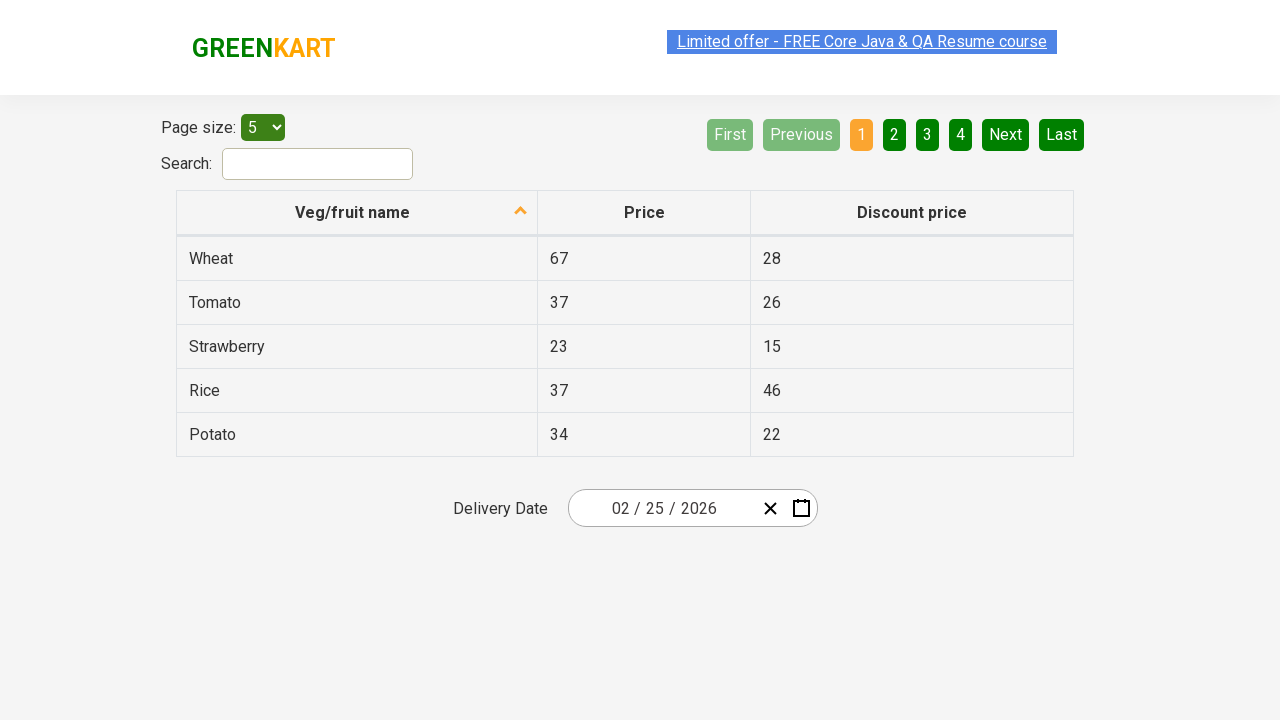

Clicked on the first column header to sort the table at (357, 213) on th[role='columnheader']:nth-child(1)
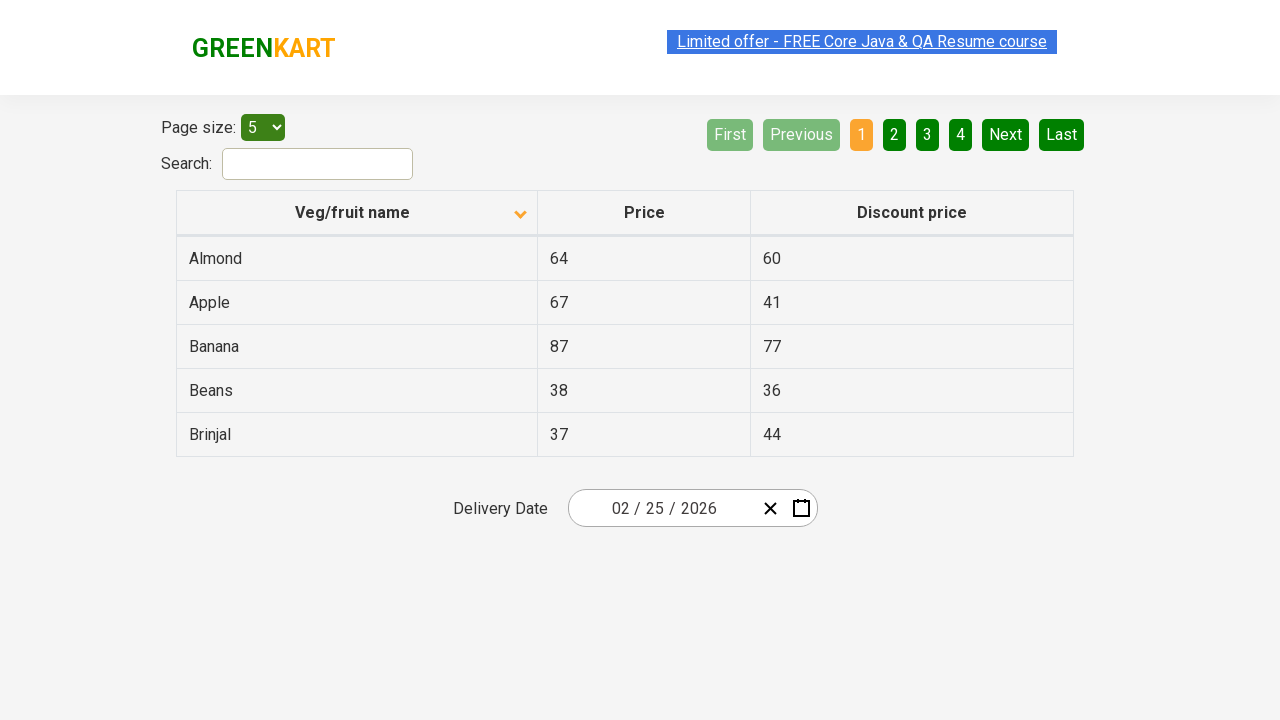

Waited for the table to be sorted
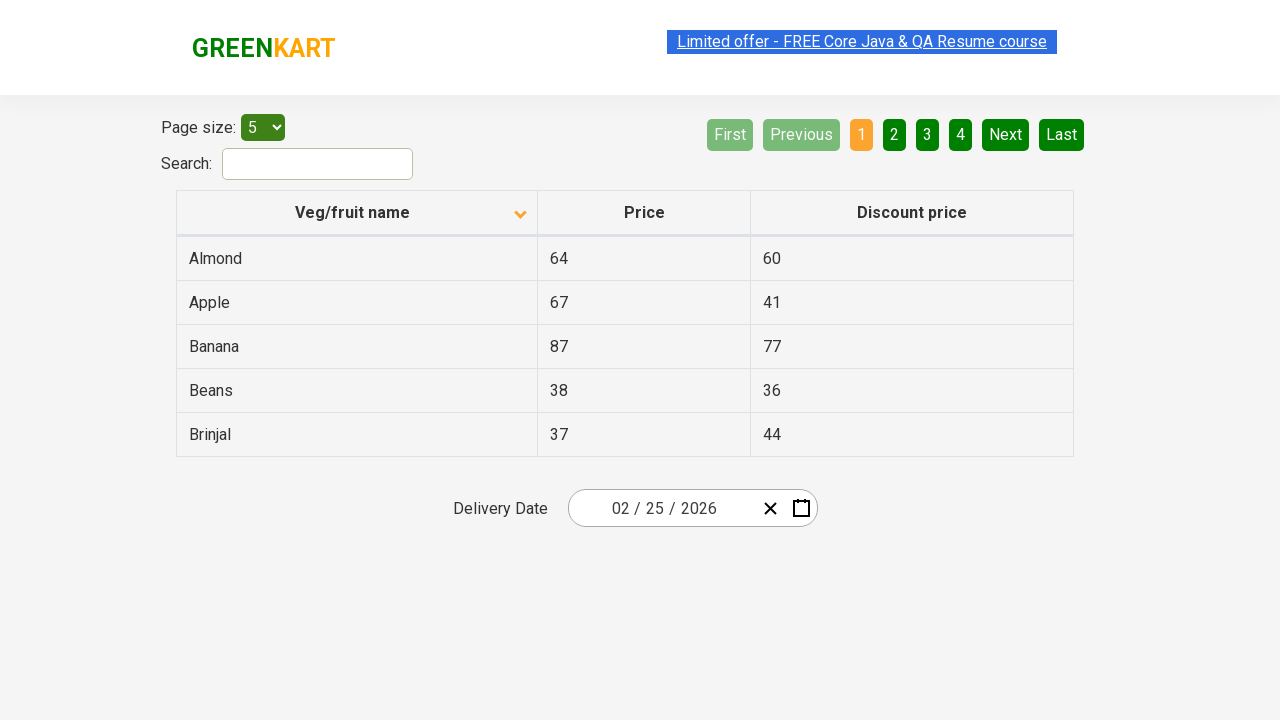

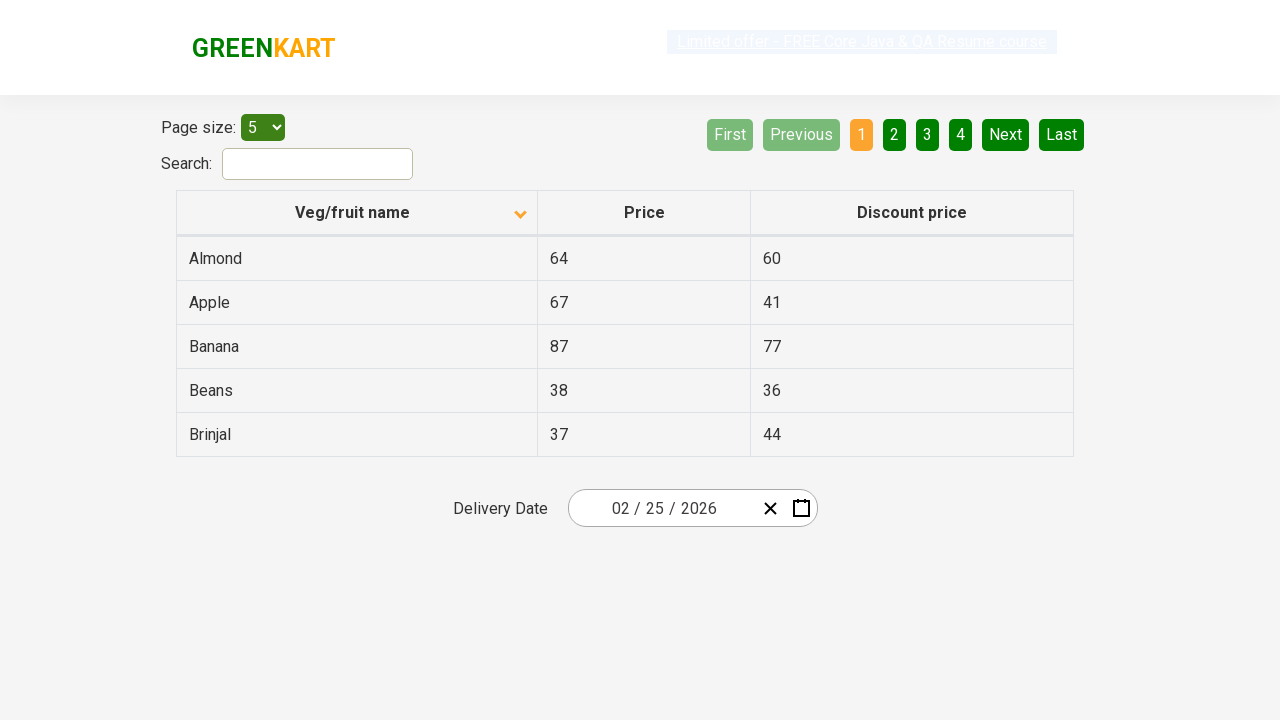